Tests multi-window handling by clicking on Groups & Meetings link, switching to a new window, and filling in a destination field with a city name

Starting URL: https://cars.hotels.com/en-us/?clientID=541572#/searchcars

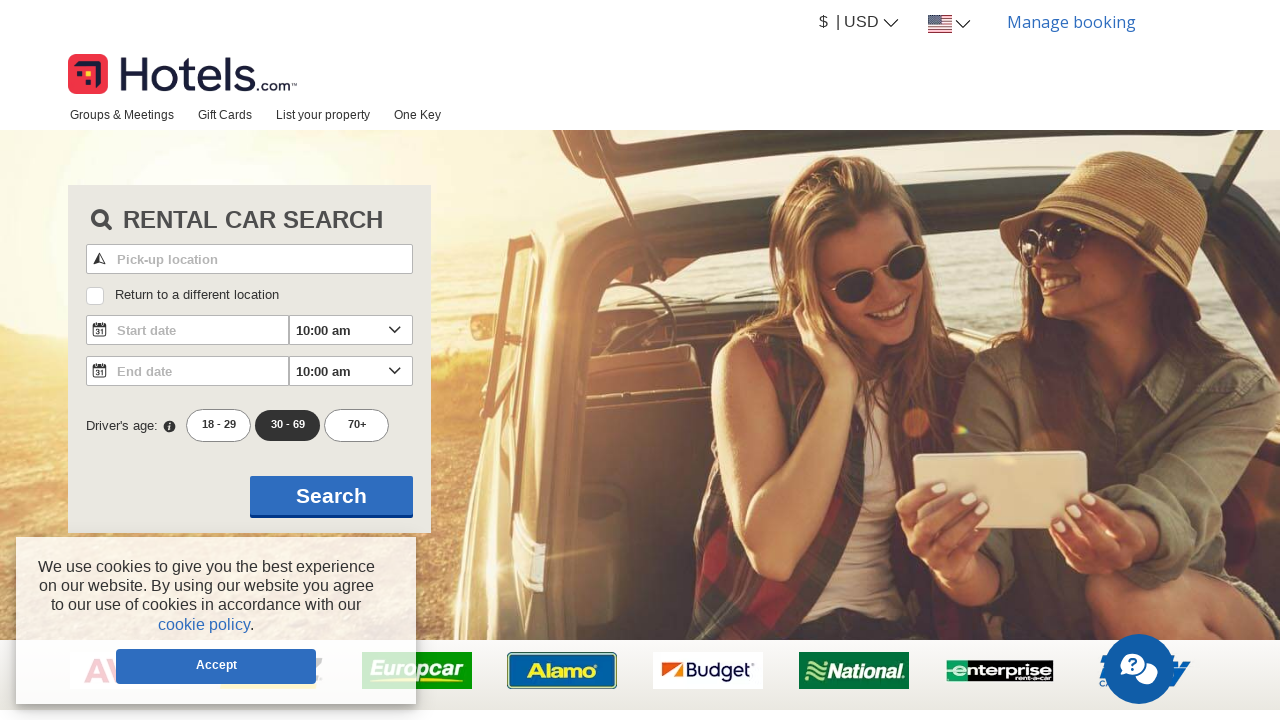

Clicked on Groups & Meetings link at (122, 114) on xpath=//a[text()='Groups & Meetings']
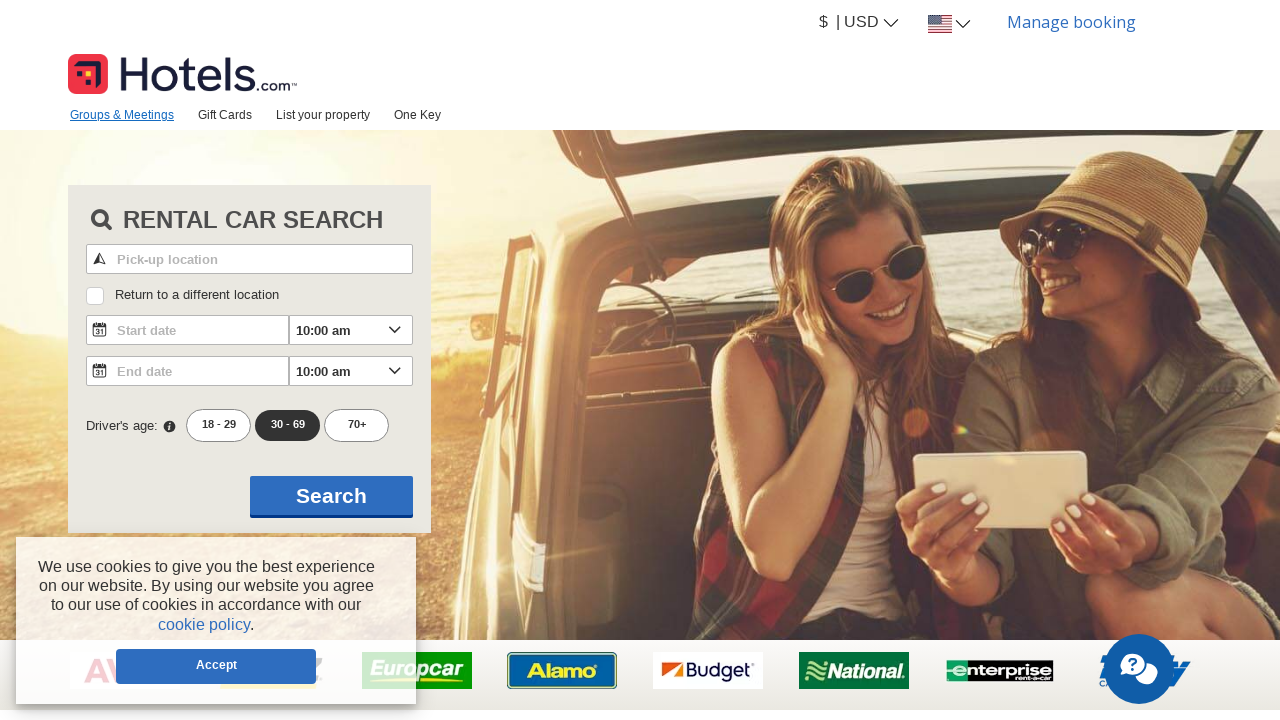

New window opened from Groups & Meetings link
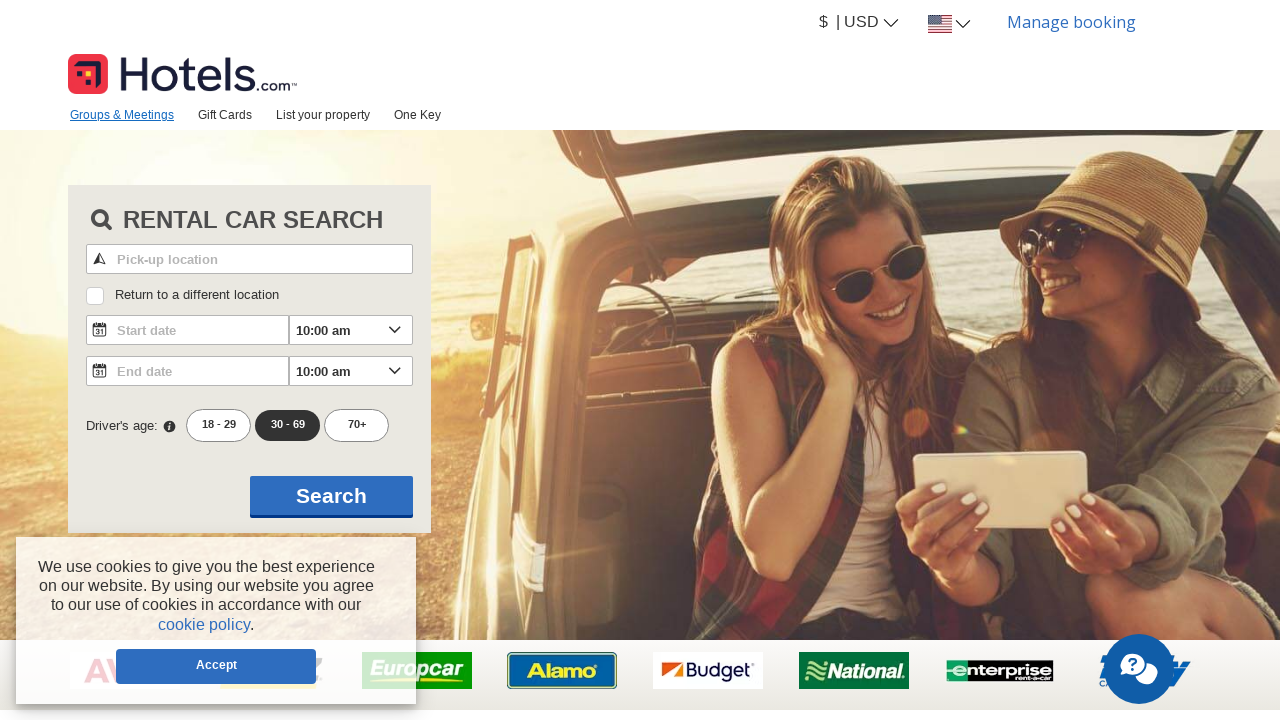

New window finished loading
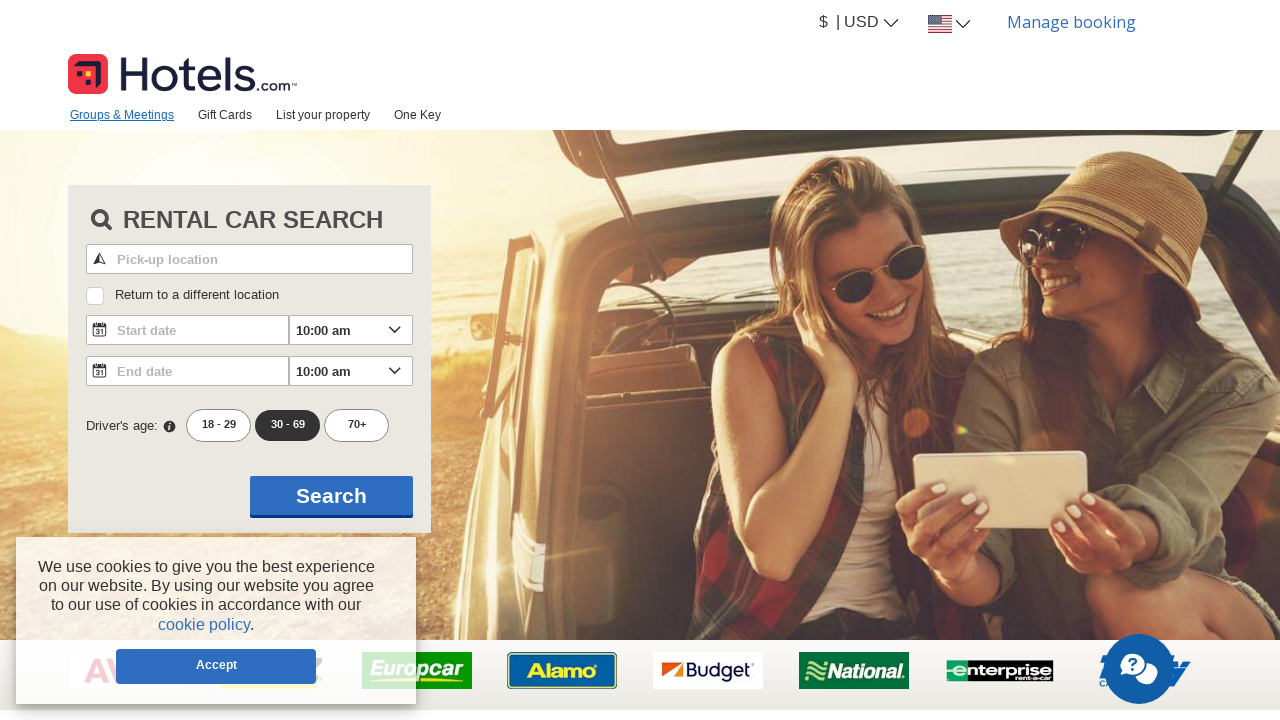

Filled destination field with 'London' in new window on input[name='Destination1Text']
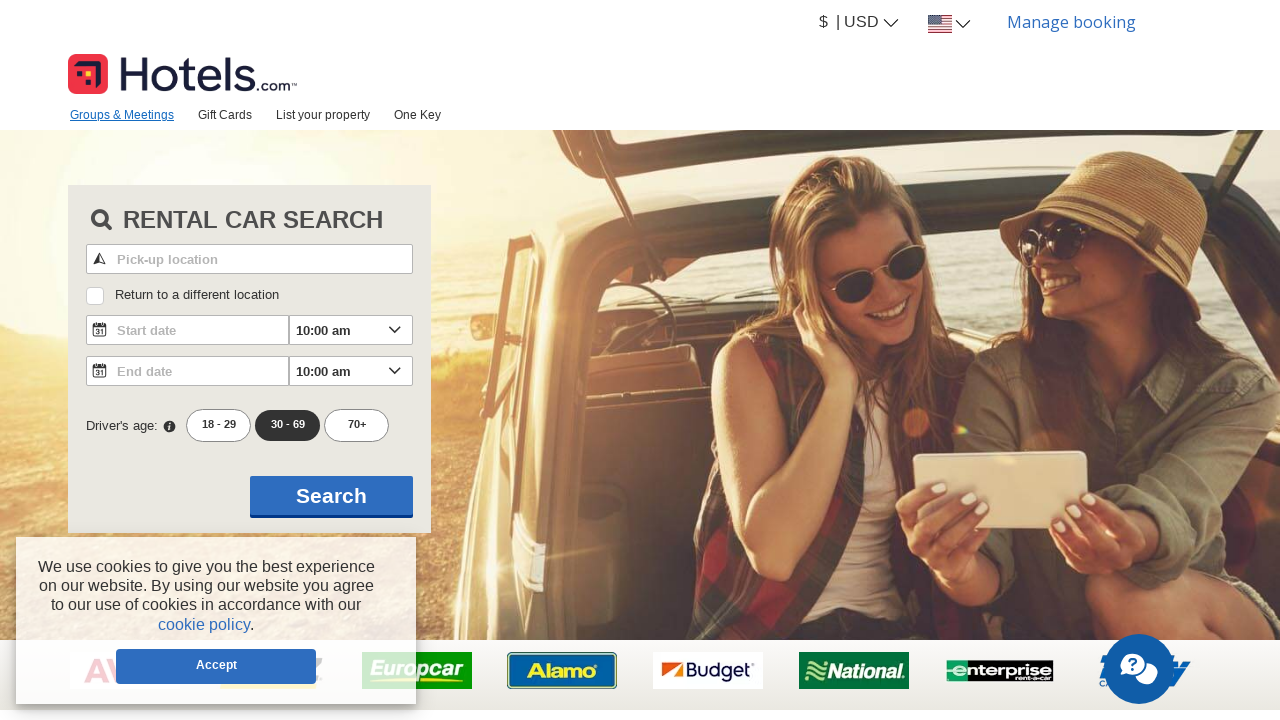

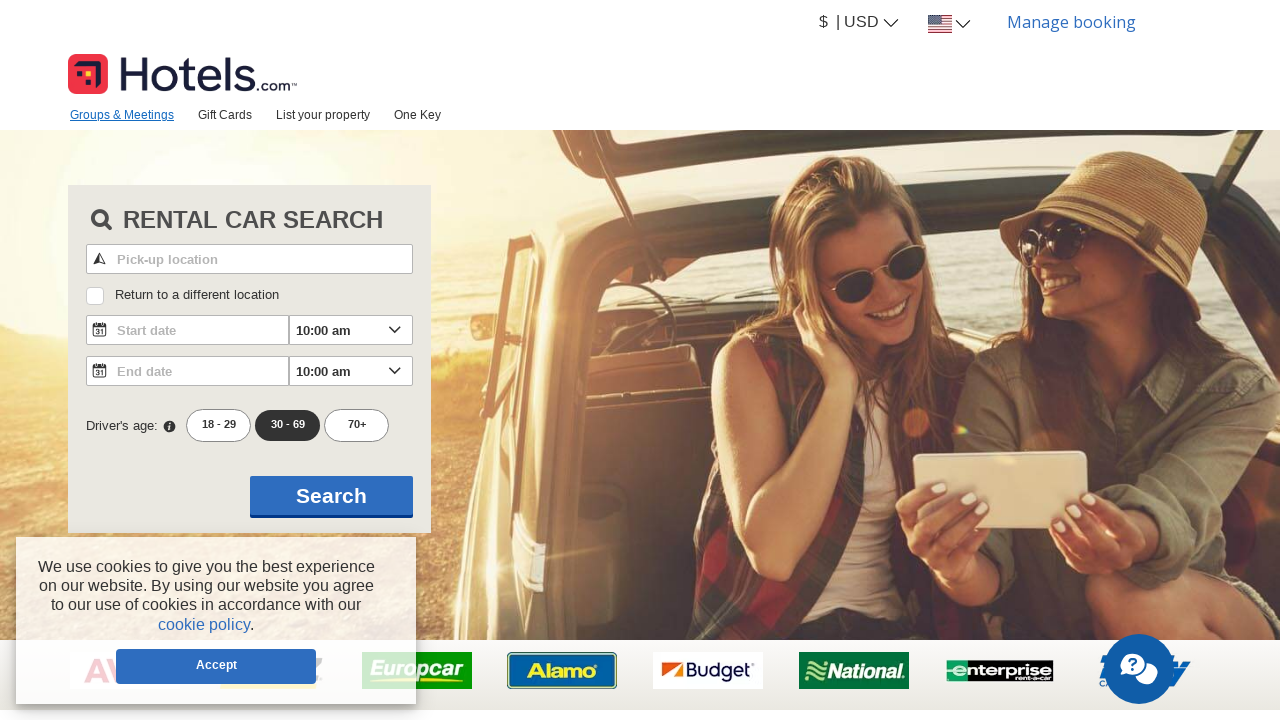